Performs a drag and drop action from the draggable element to the droppable element using offset coordinates

Starting URL: https://crossbrowsertesting.github.io/drag-and-drop

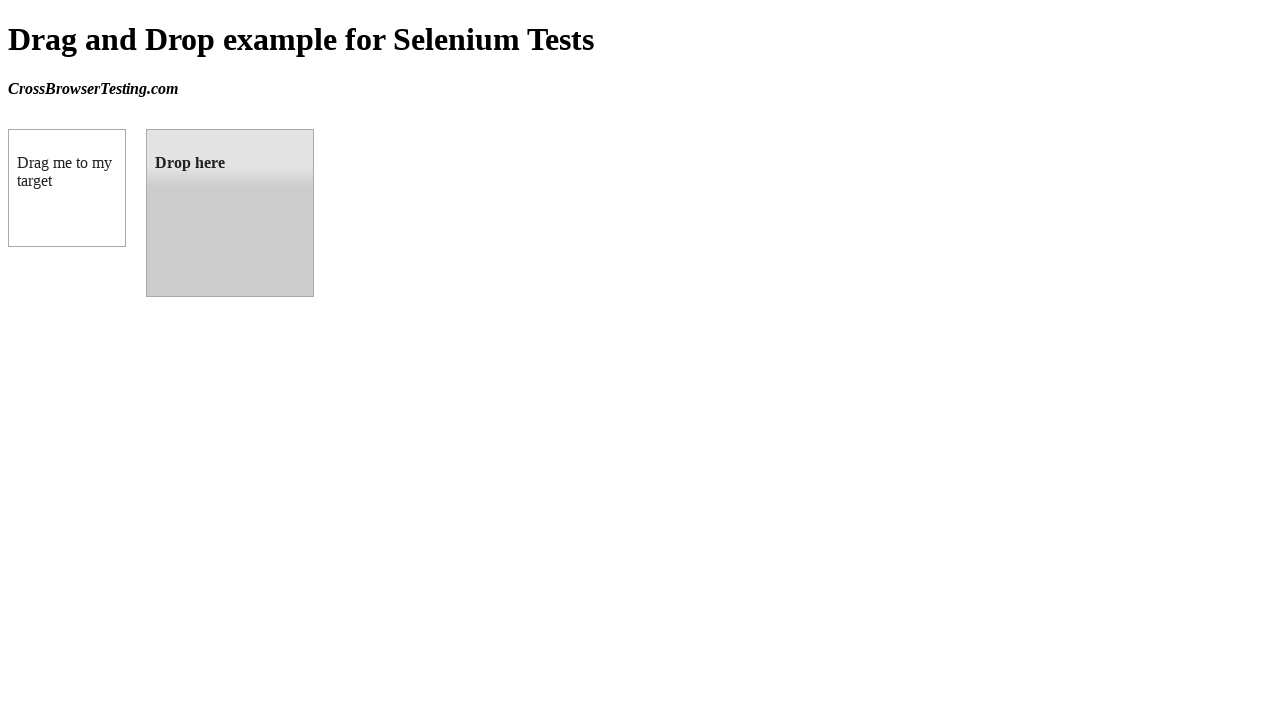

Navigated to drag and drop test page
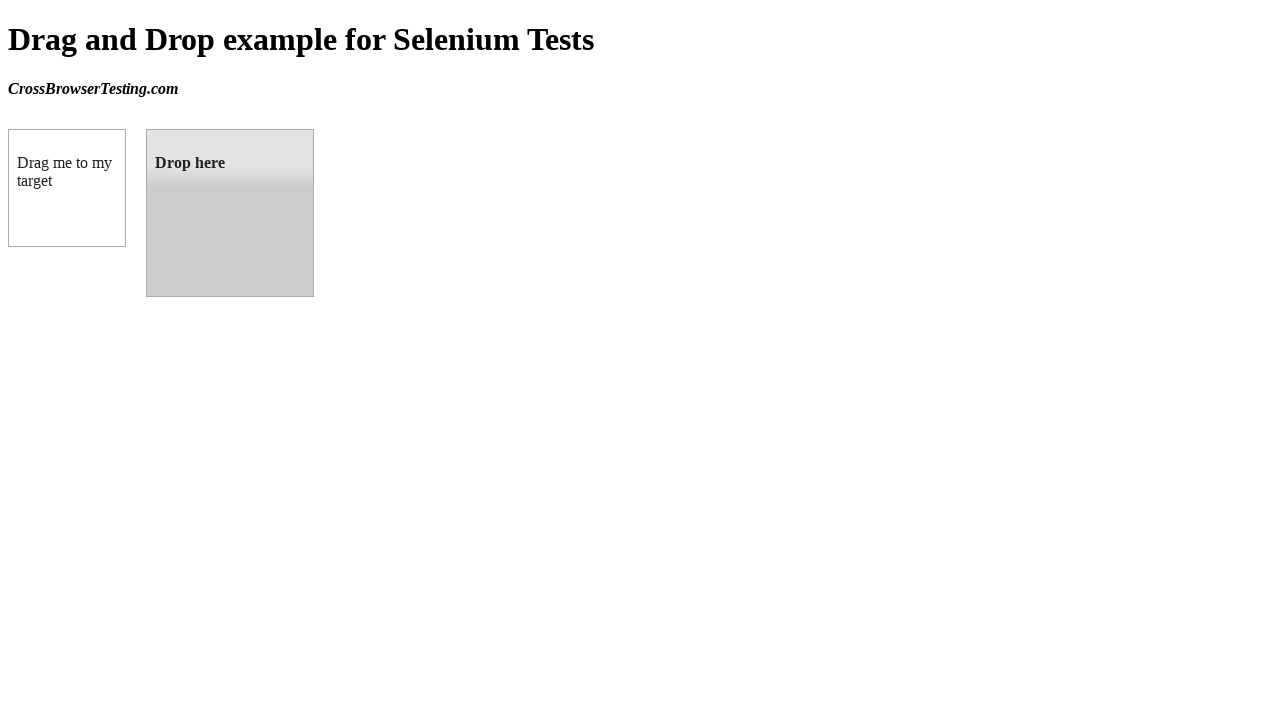

Located draggable element
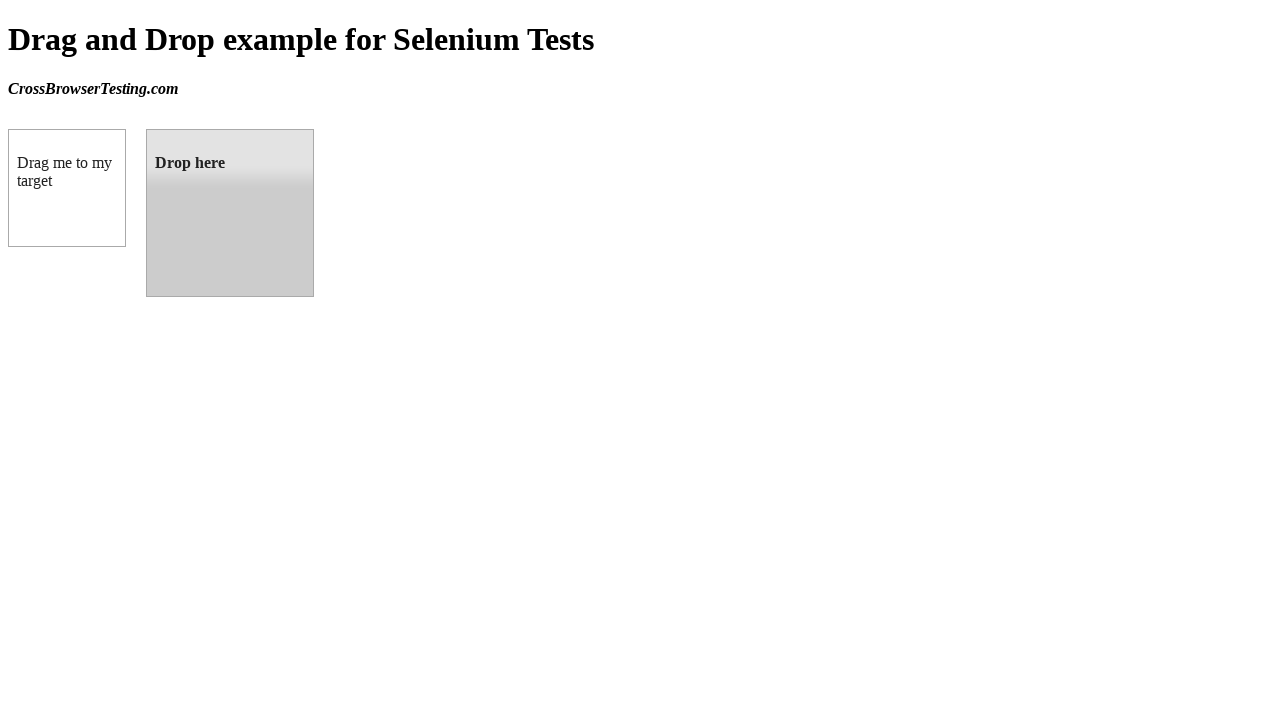

Located droppable element
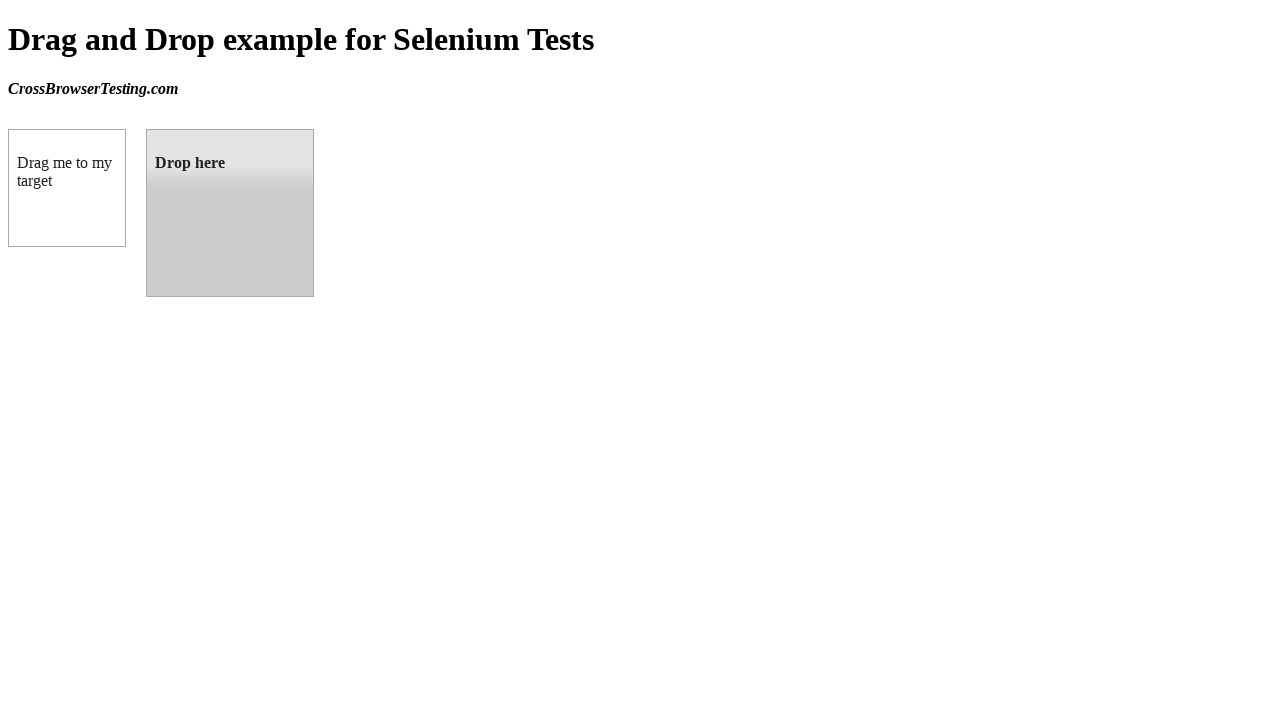

Retrieved droppable element bounding box
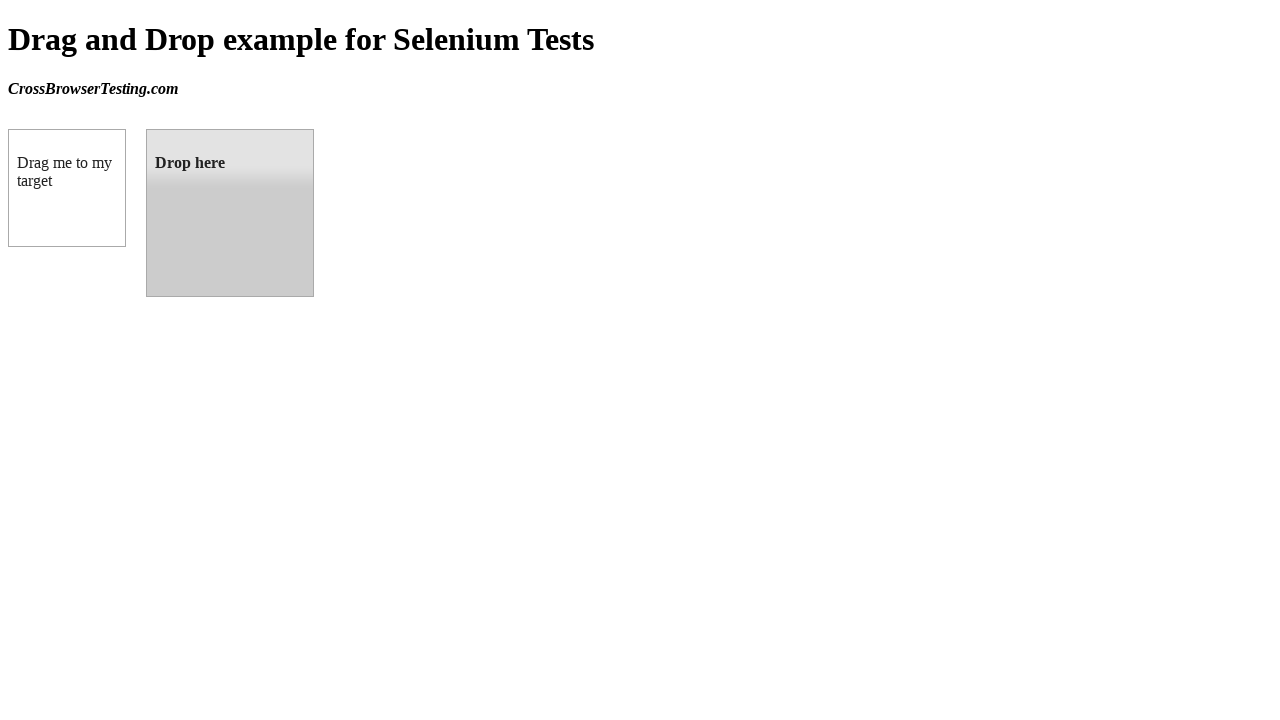

Performed drag and drop from draggable to droppable element at (230, 213)
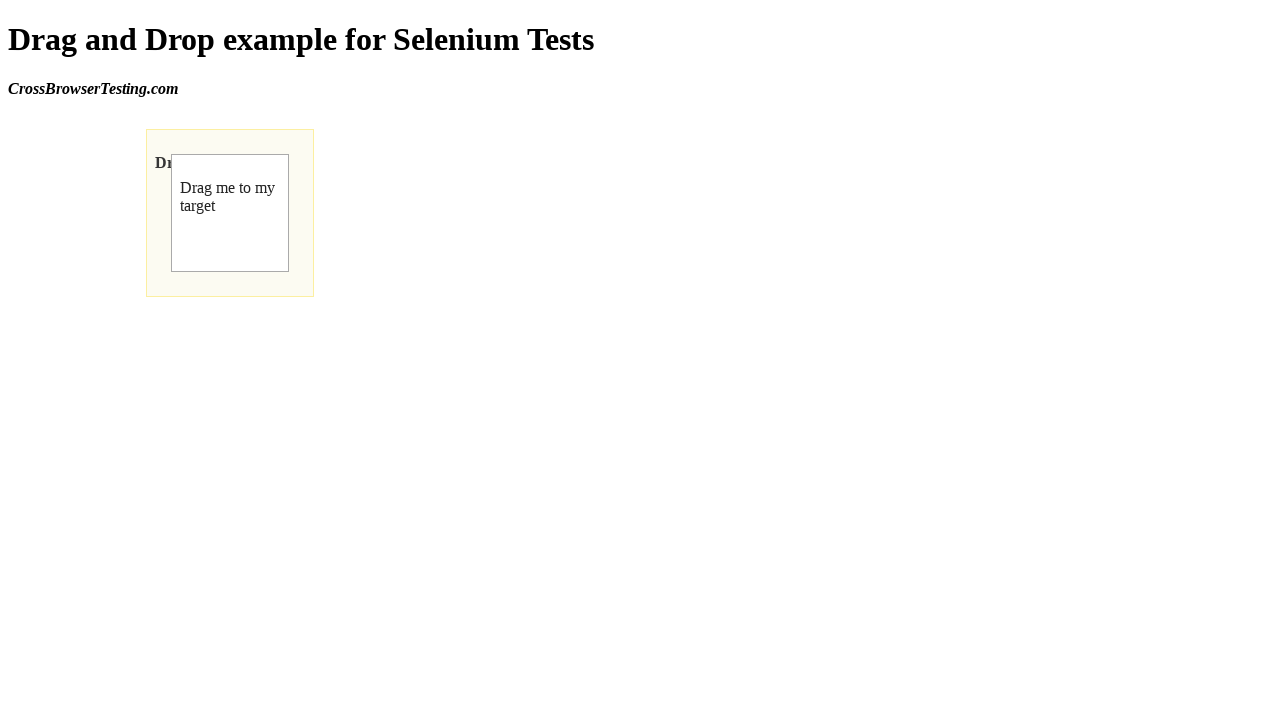

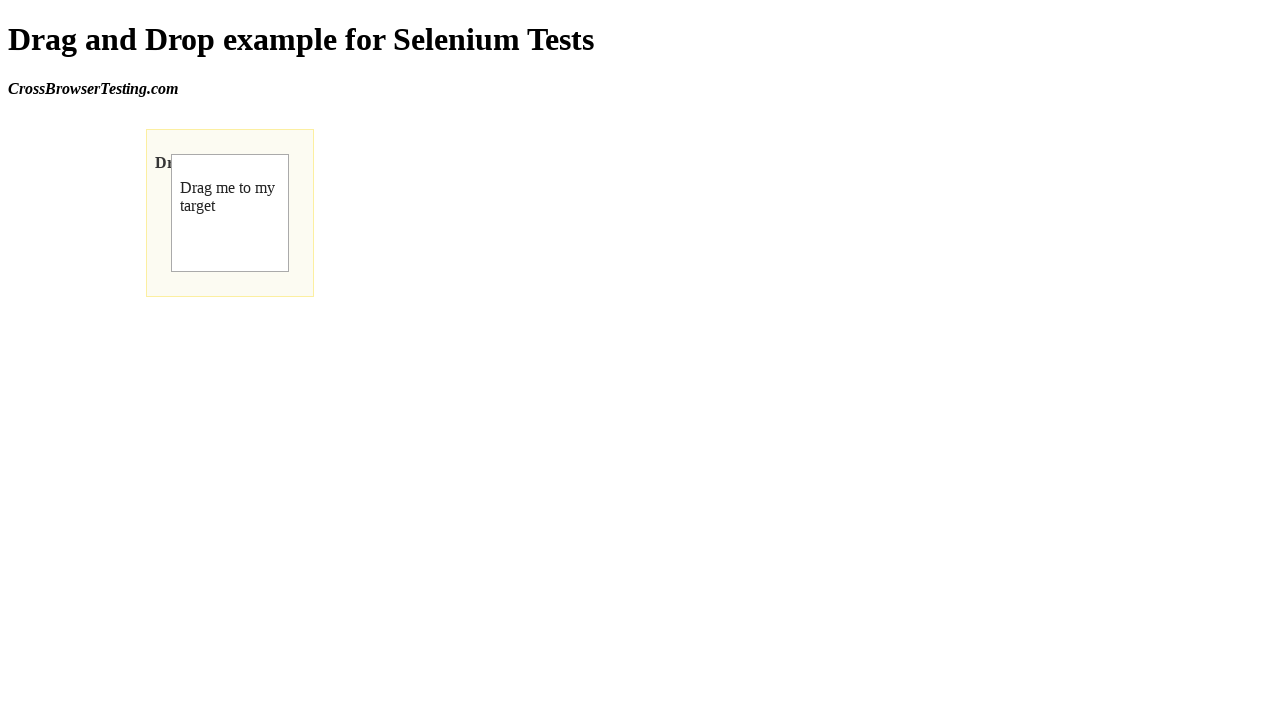